Tests that a todo item is removed if edited to an empty string.

Starting URL: https://demo.playwright.dev/todomvc

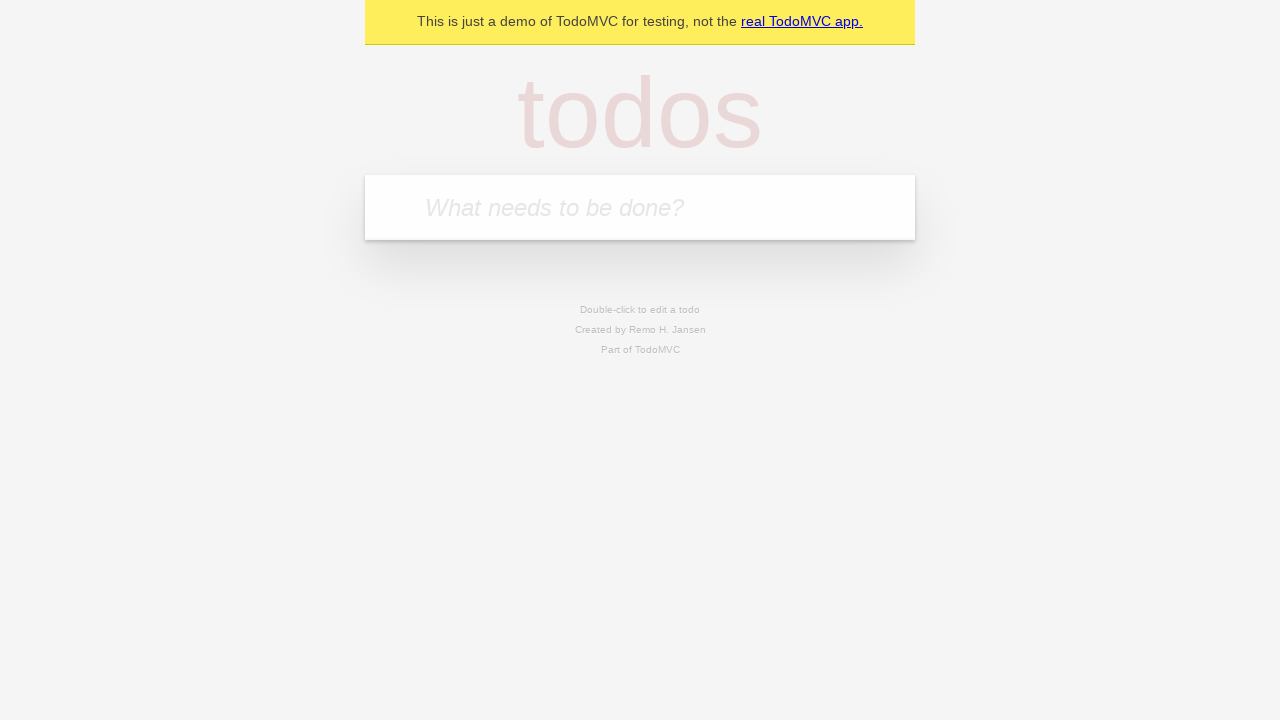

Filled todo input with 'buy some cheese' on internal:attr=[placeholder="What needs to be done?"i]
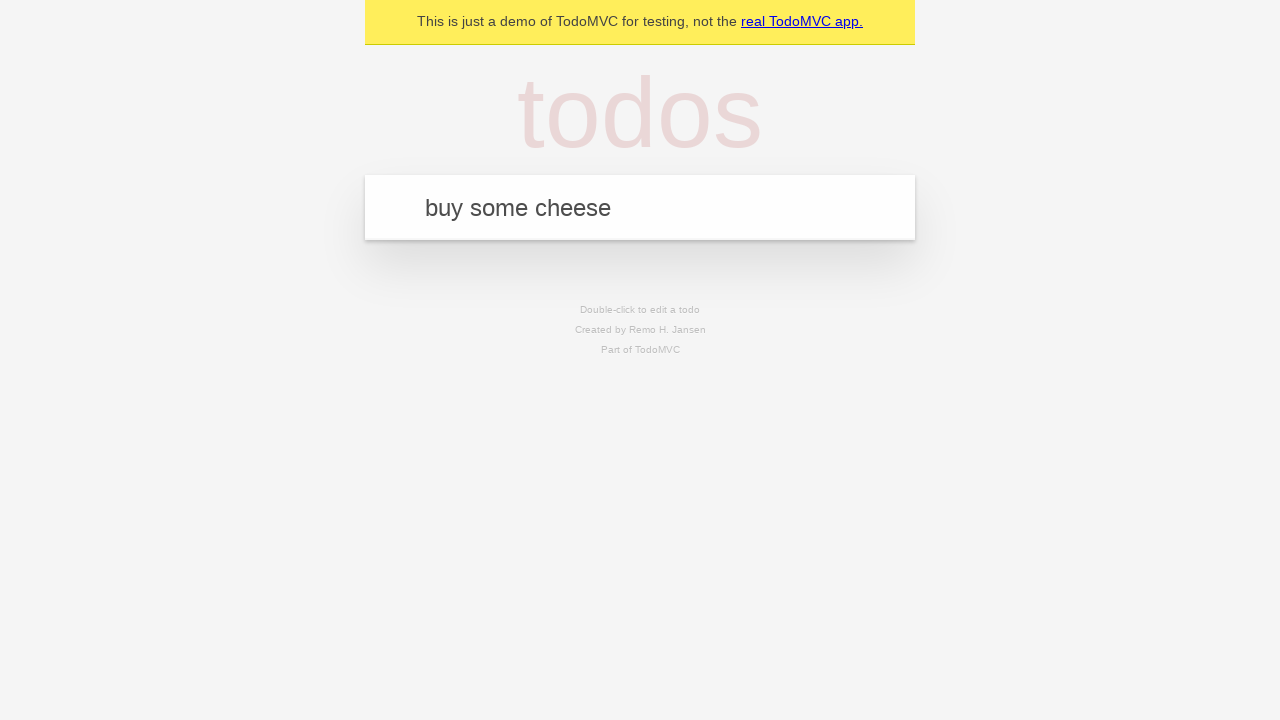

Pressed Enter to create first todo item on internal:attr=[placeholder="What needs to be done?"i]
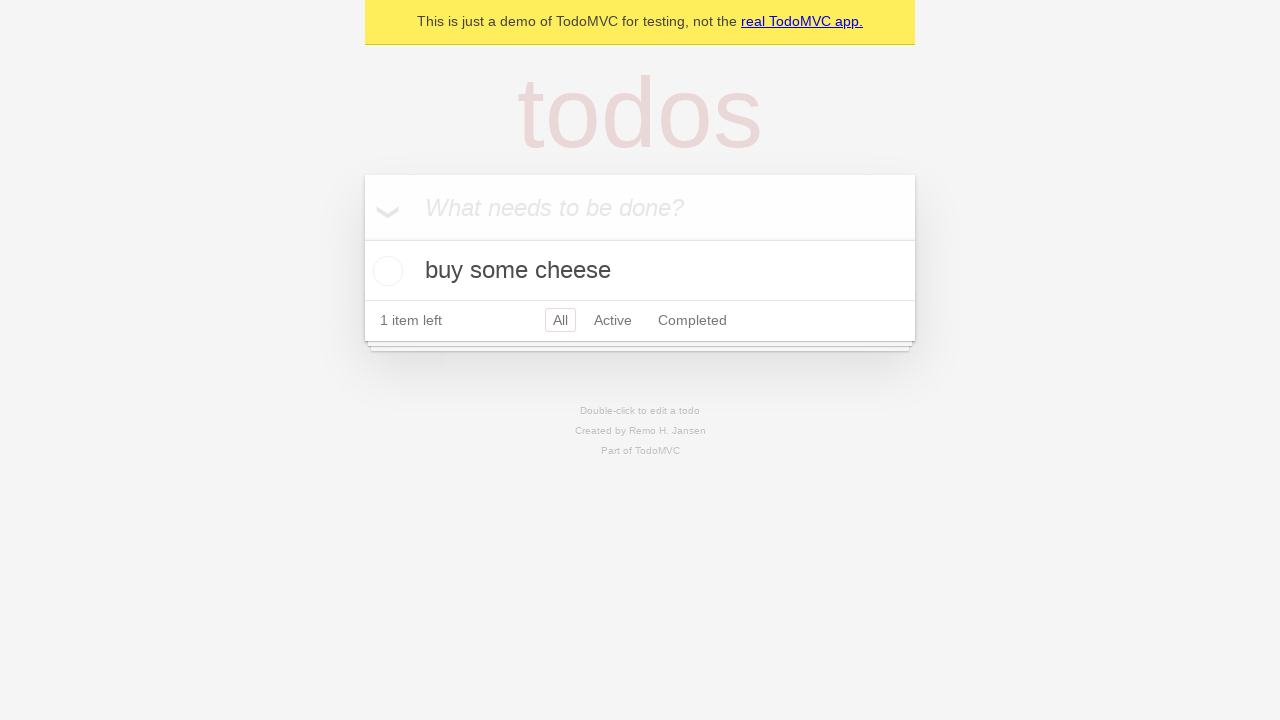

Filled todo input with 'feed the cat' on internal:attr=[placeholder="What needs to be done?"i]
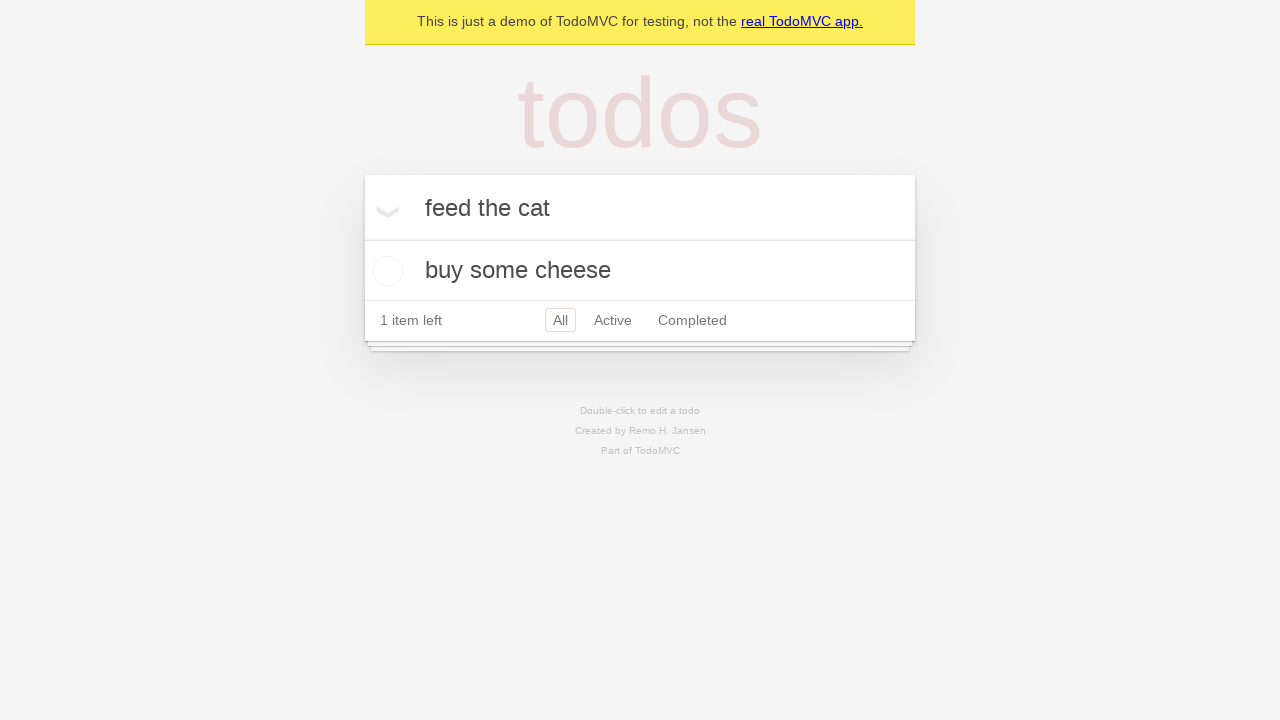

Pressed Enter to create second todo item on internal:attr=[placeholder="What needs to be done?"i]
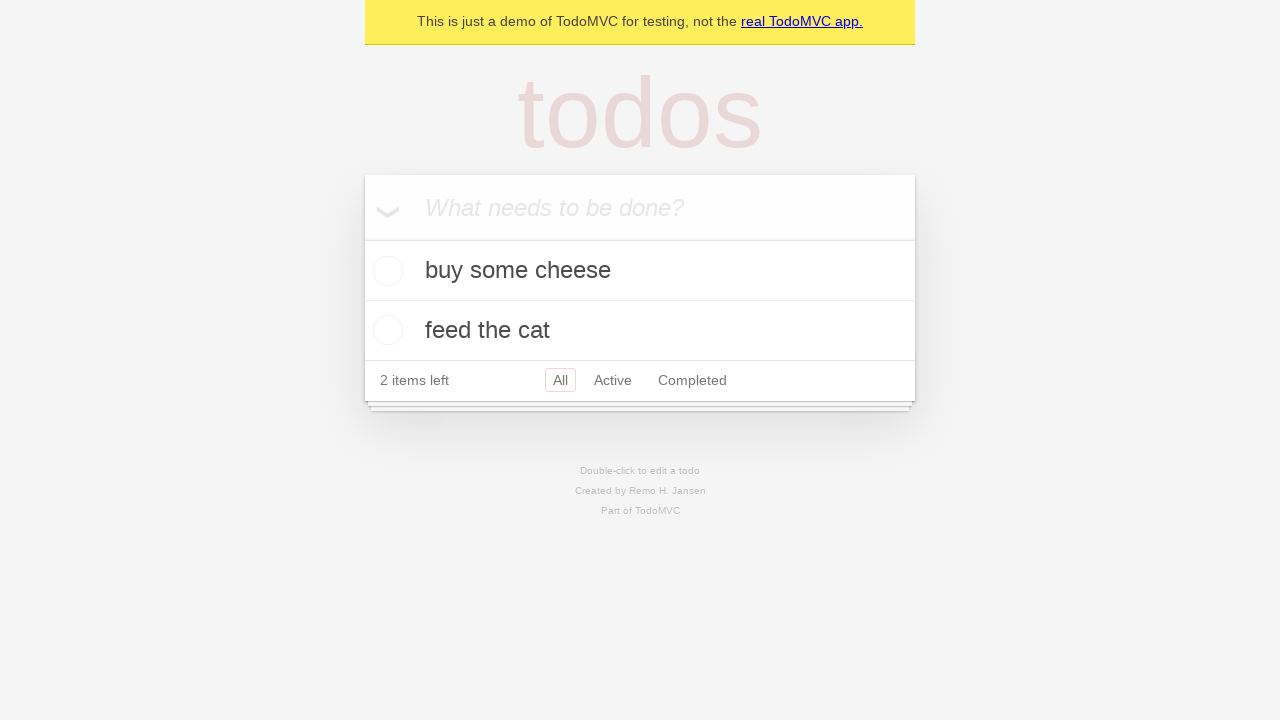

Filled todo input with 'book a doctors appointment' on internal:attr=[placeholder="What needs to be done?"i]
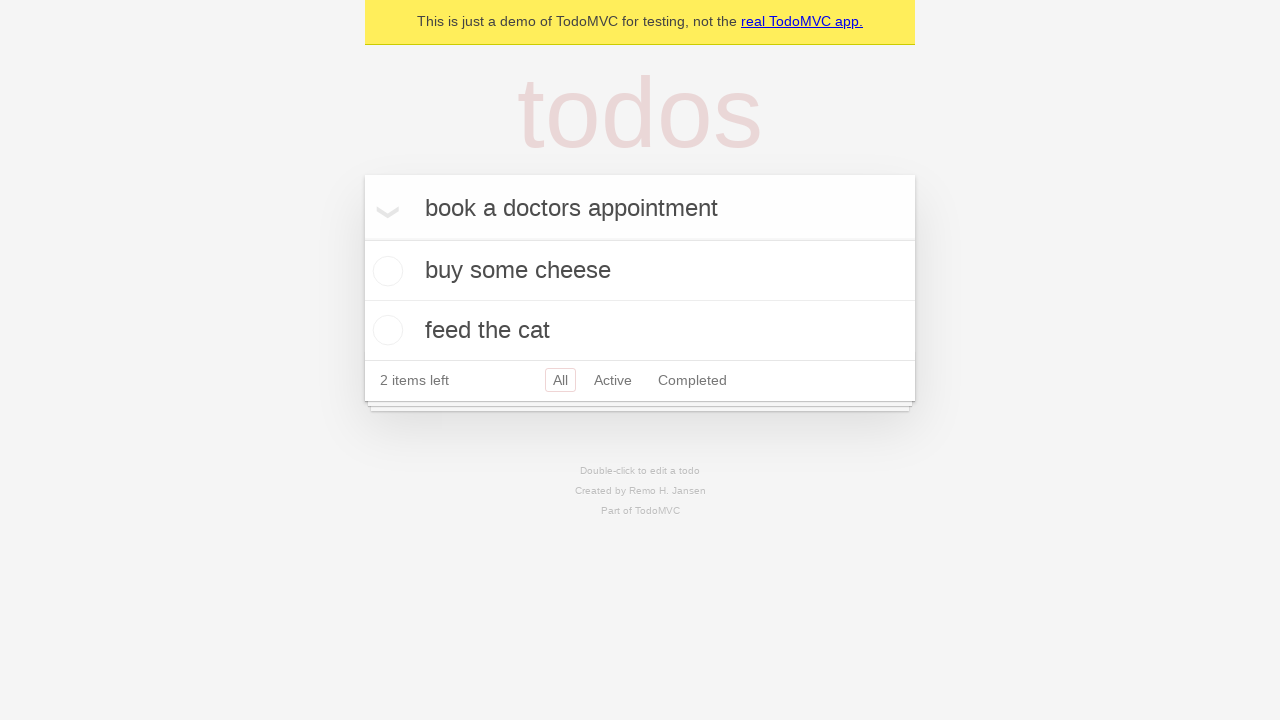

Pressed Enter to create third todo item on internal:attr=[placeholder="What needs to be done?"i]
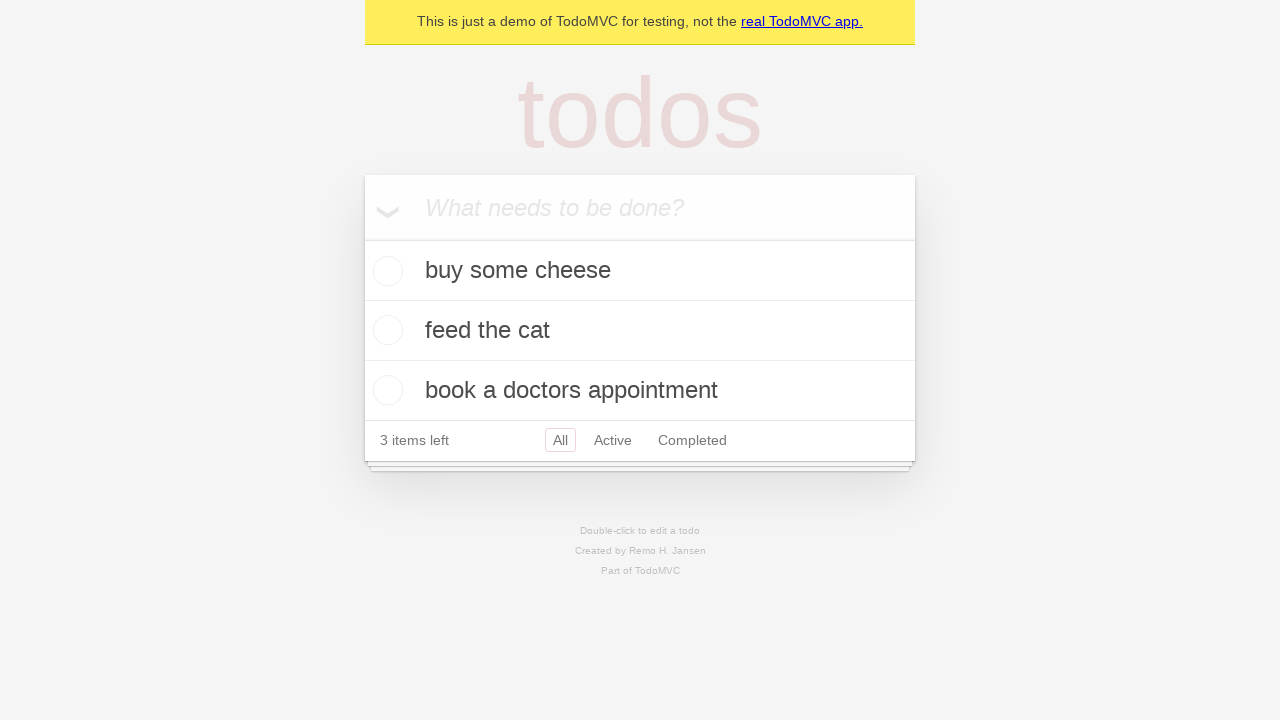

Double-clicked second todo item to enter edit mode at (640, 331) on internal:testid=[data-testid="todo-item"s] >> nth=1
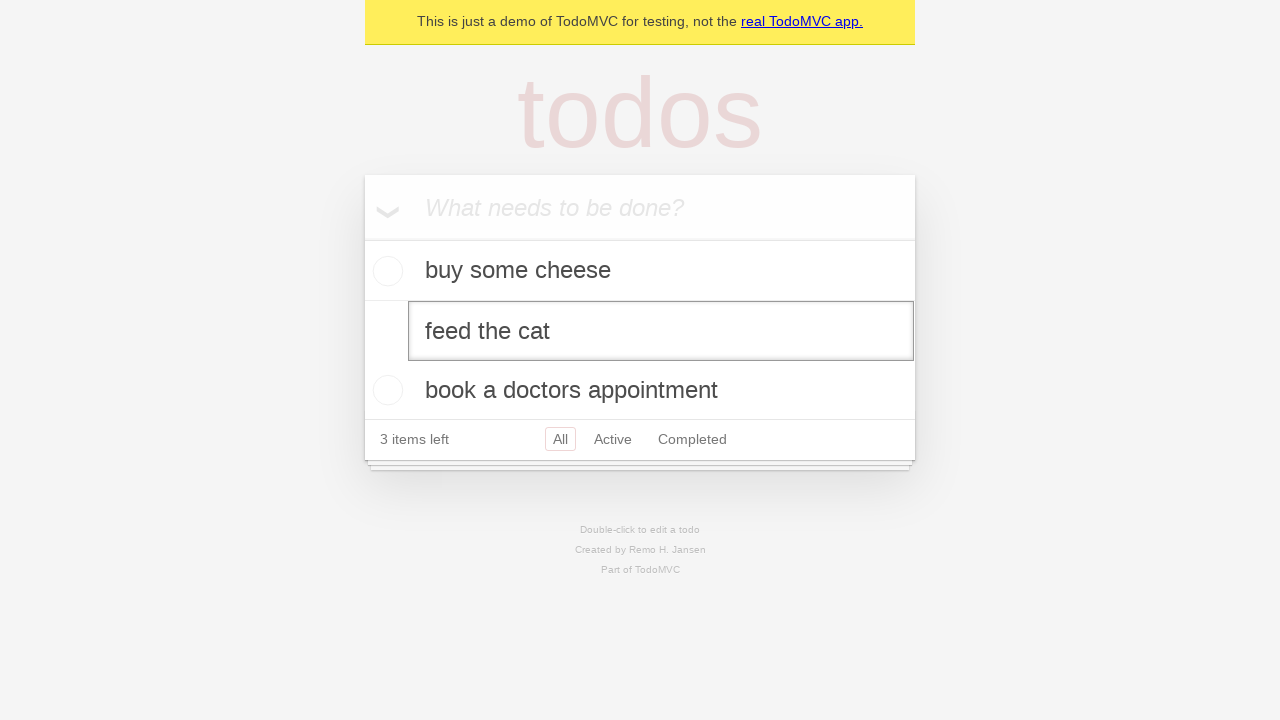

Cleared the edit textbox to empty string on internal:testid=[data-testid="todo-item"s] >> nth=1 >> internal:role=textbox[nam
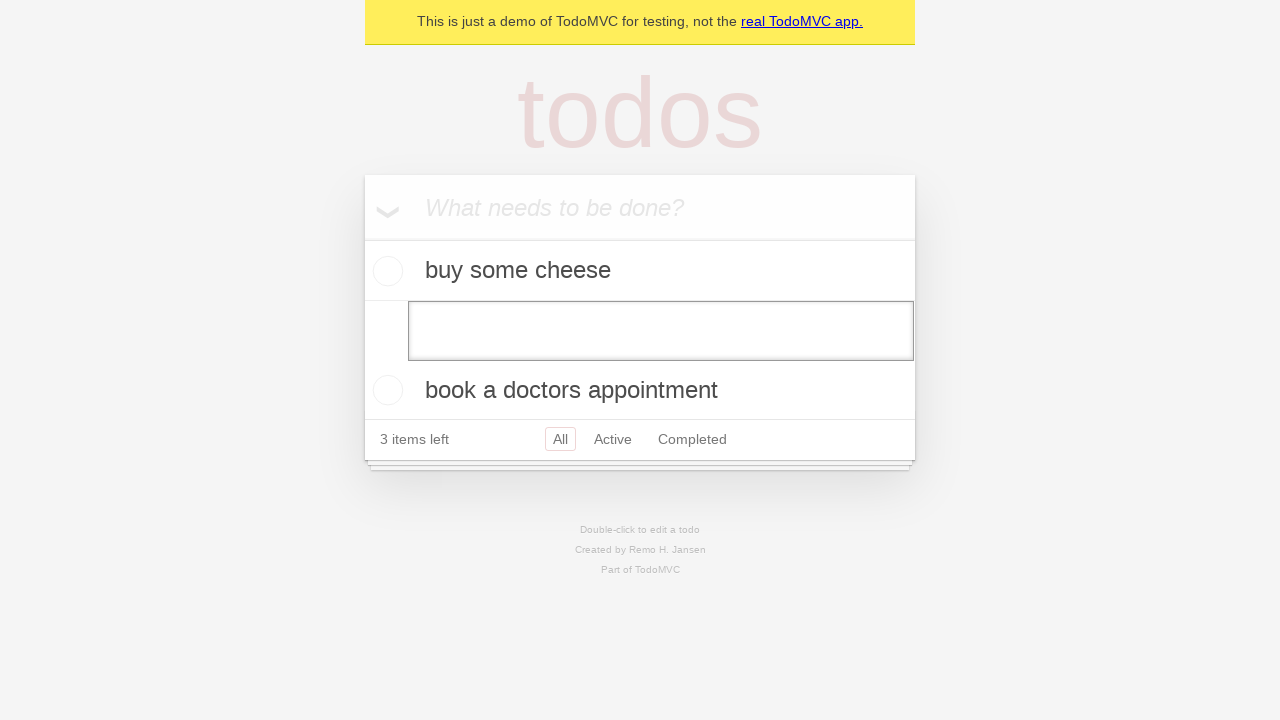

Pressed Enter to confirm empty edit, removing the todo item on internal:testid=[data-testid="todo-item"s] >> nth=1 >> internal:role=textbox[nam
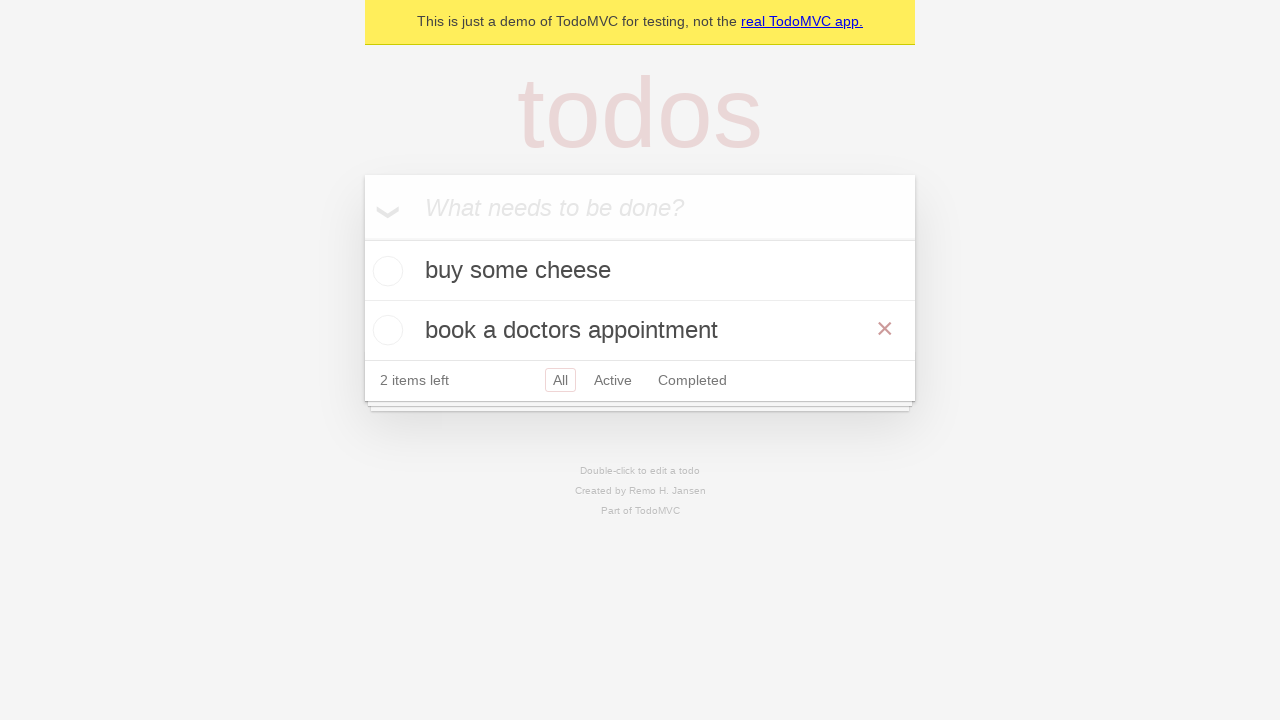

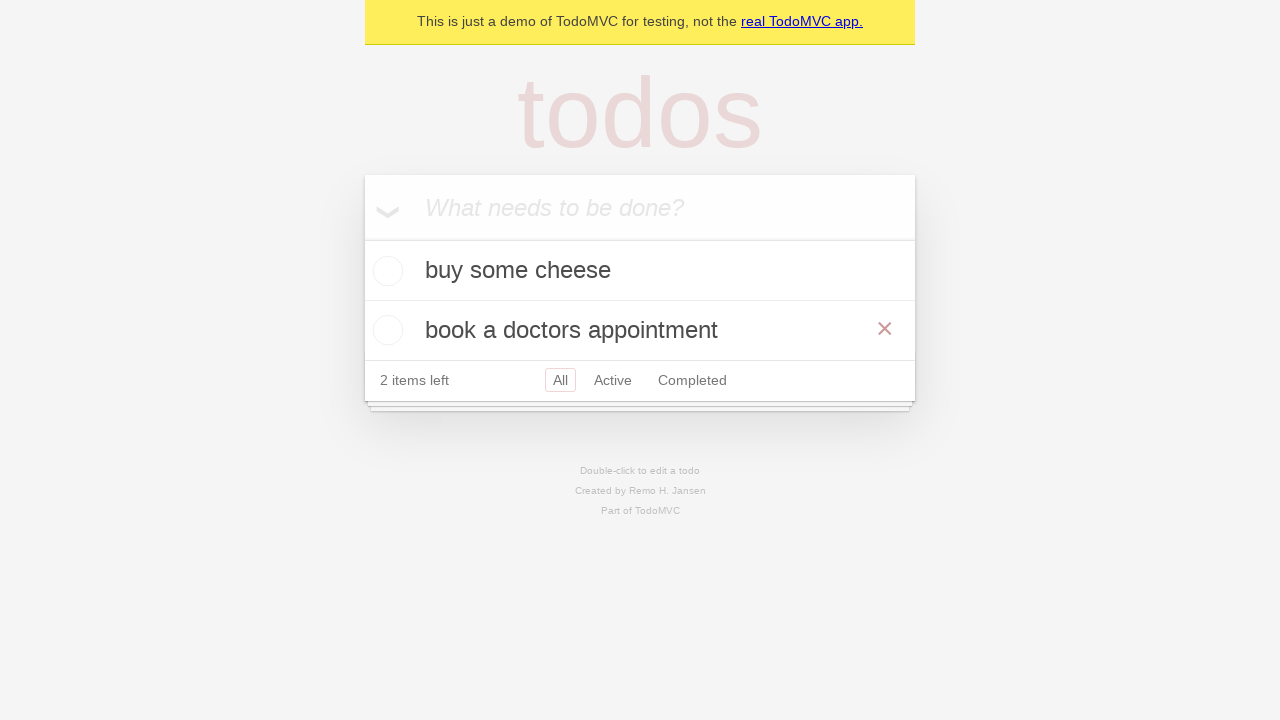